Fills out a practice form by entering first name, last name, selecting gender and experience level

Starting URL: https://www.techlistic.com/p/selenium-practice-form.html

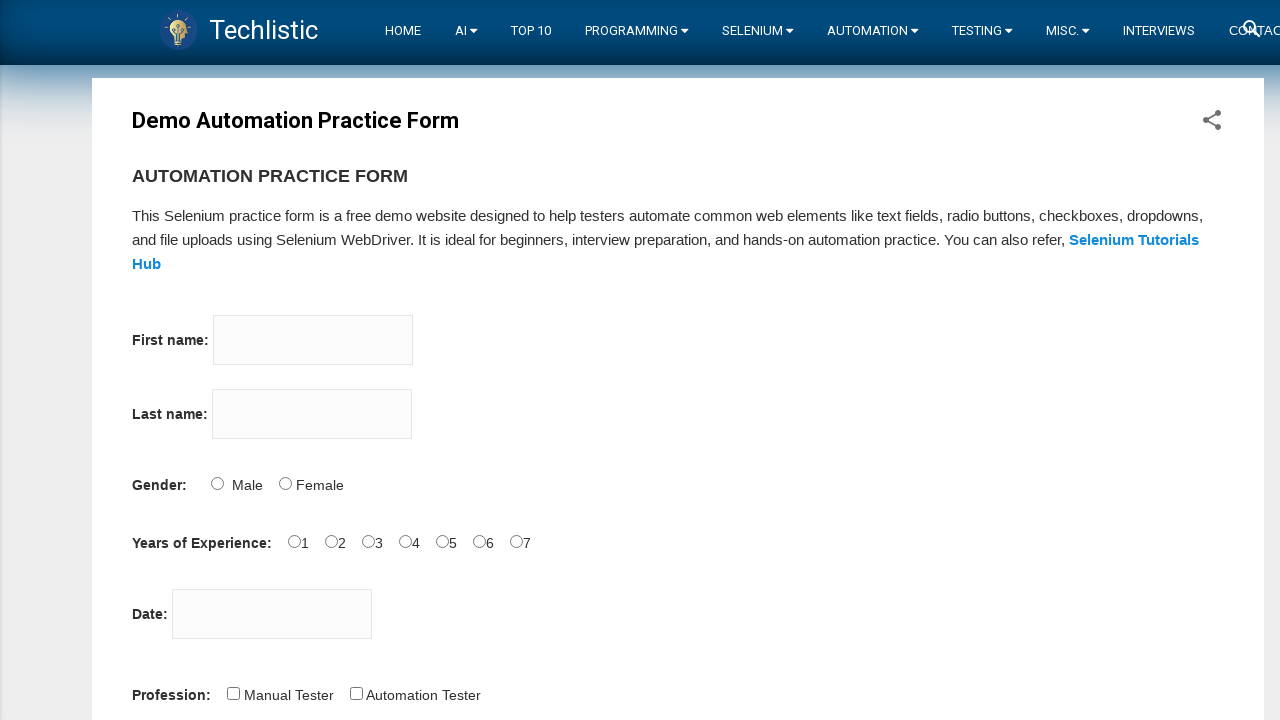

Filled first name field with 'Harini' on input[name='firstname']
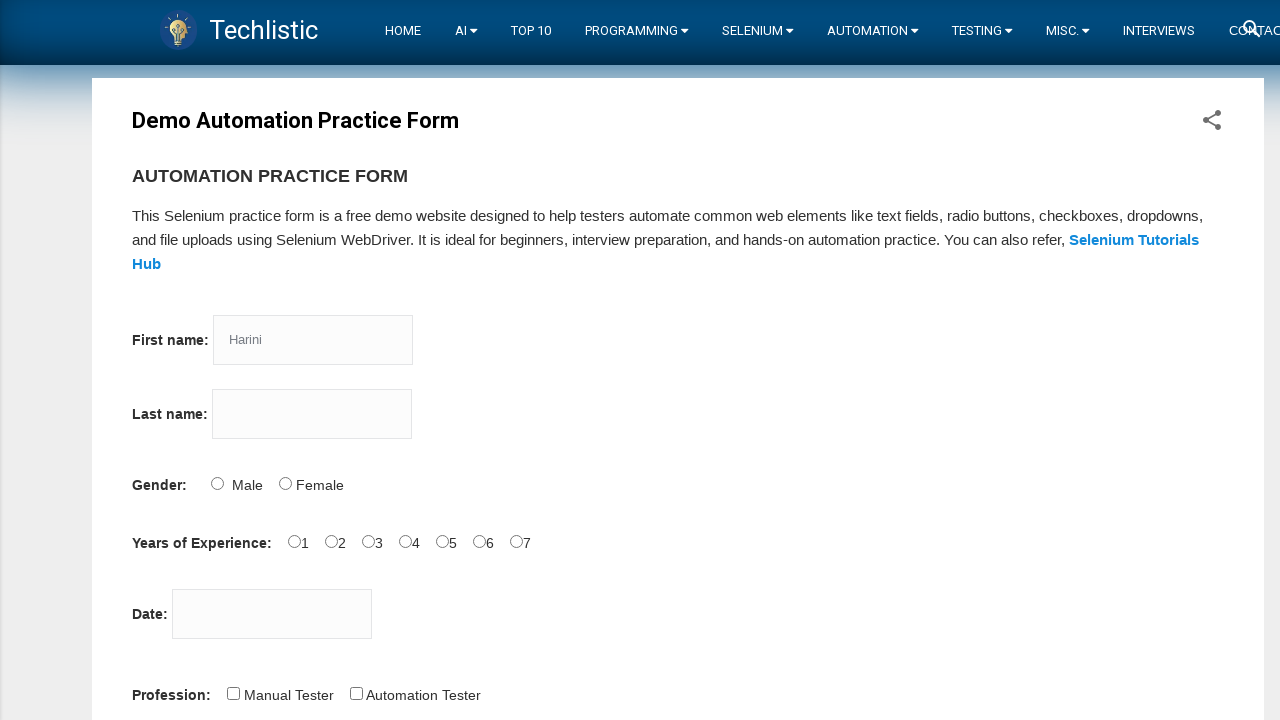

Filled last name field with 'N' on input[name='lastname']
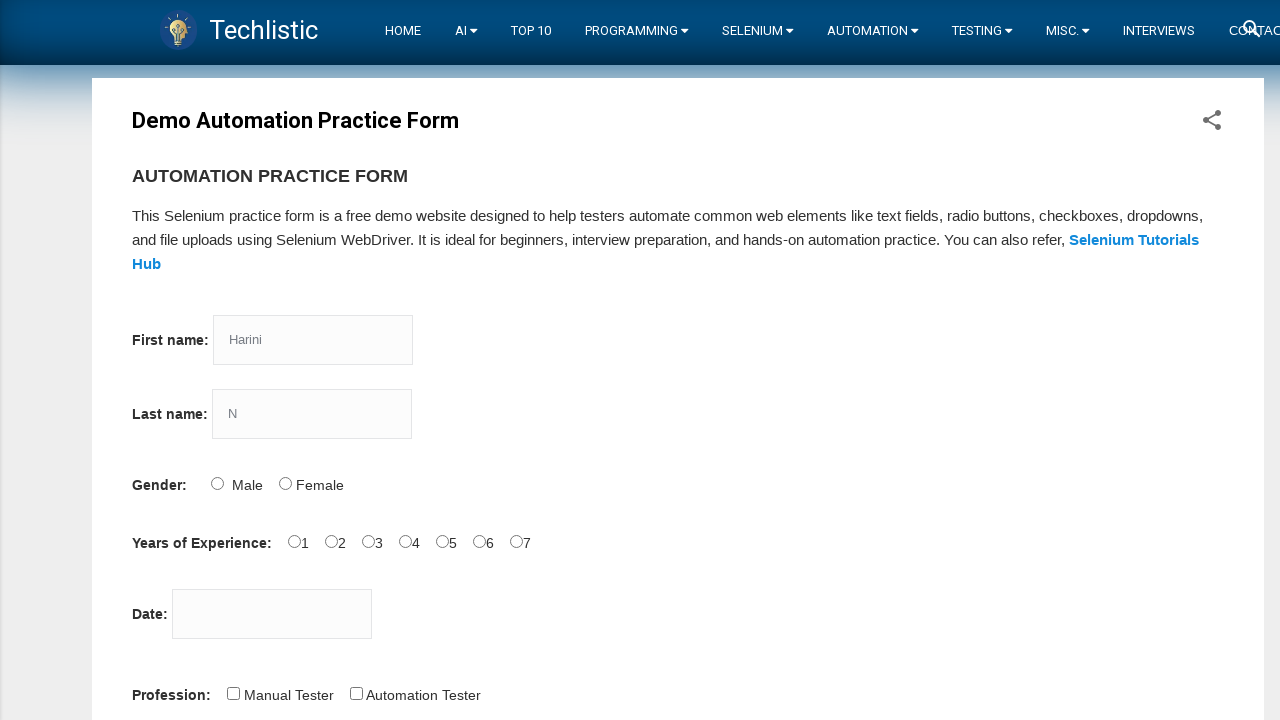

Selected Female gender option at (285, 483) on #sex-1
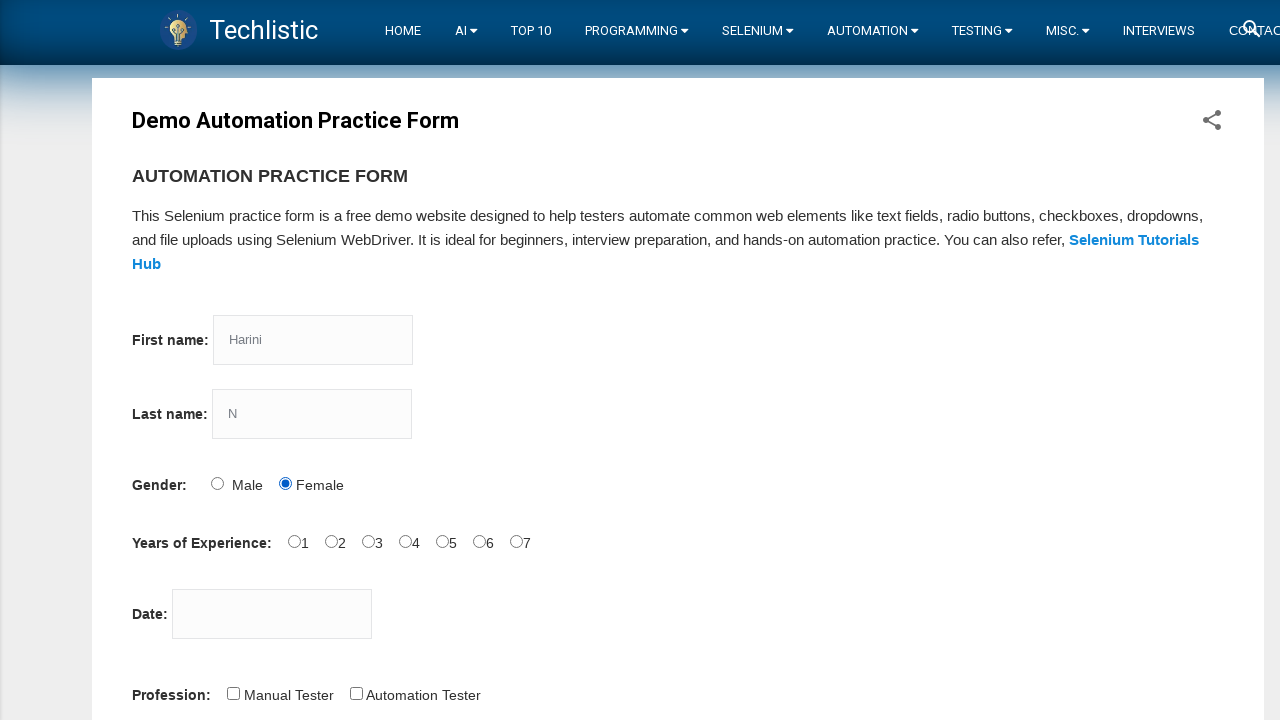

Selected experience level: less than 1 year at (294, 541) on #exp-0
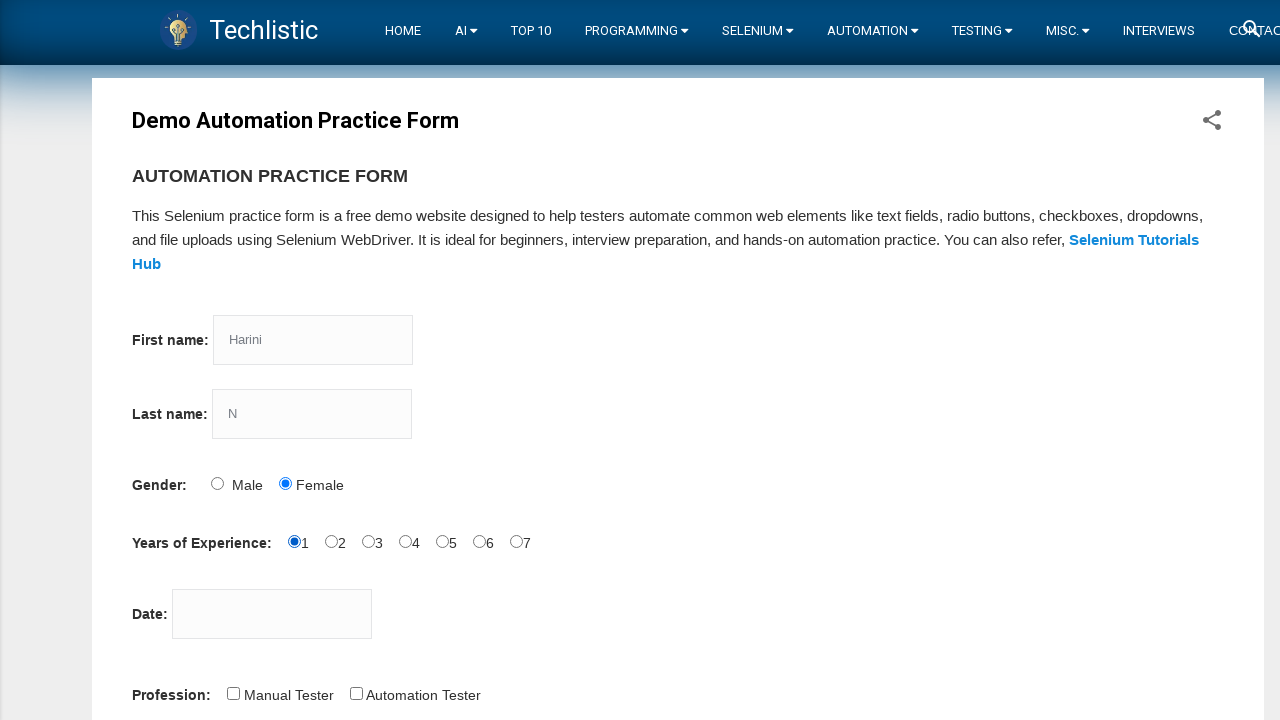

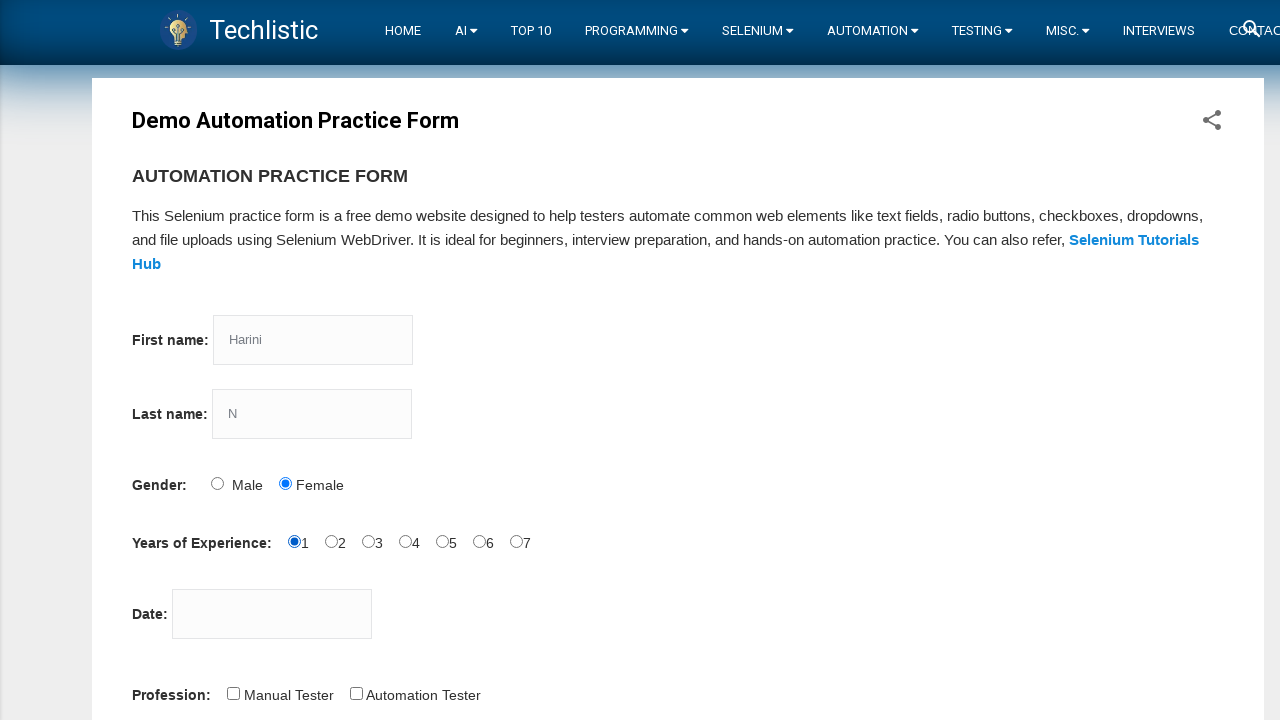